Tests right-click context menu functionality by performing a right-click on an element and clicking the copy option from the context menu

Starting URL: http://swisnl.github.io/jQuery-contextMenu/demo.html

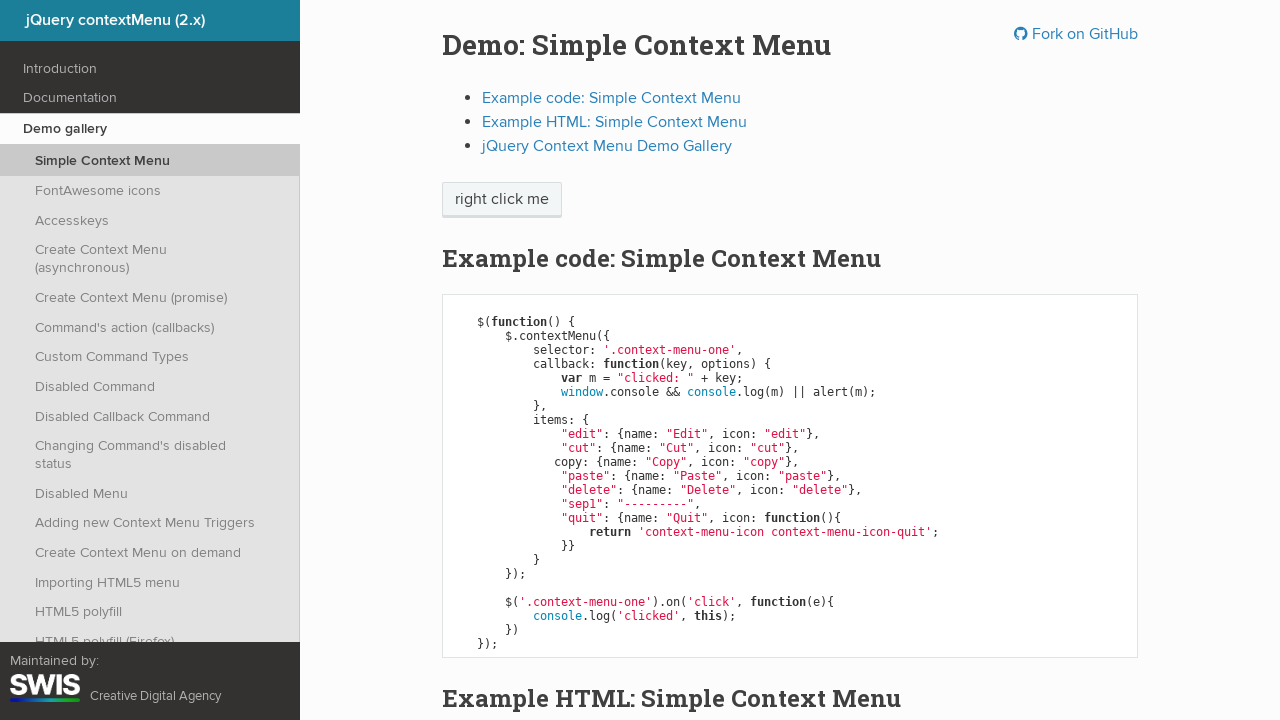

Right-clicked on context menu element at (502, 200) on .context-menu-one
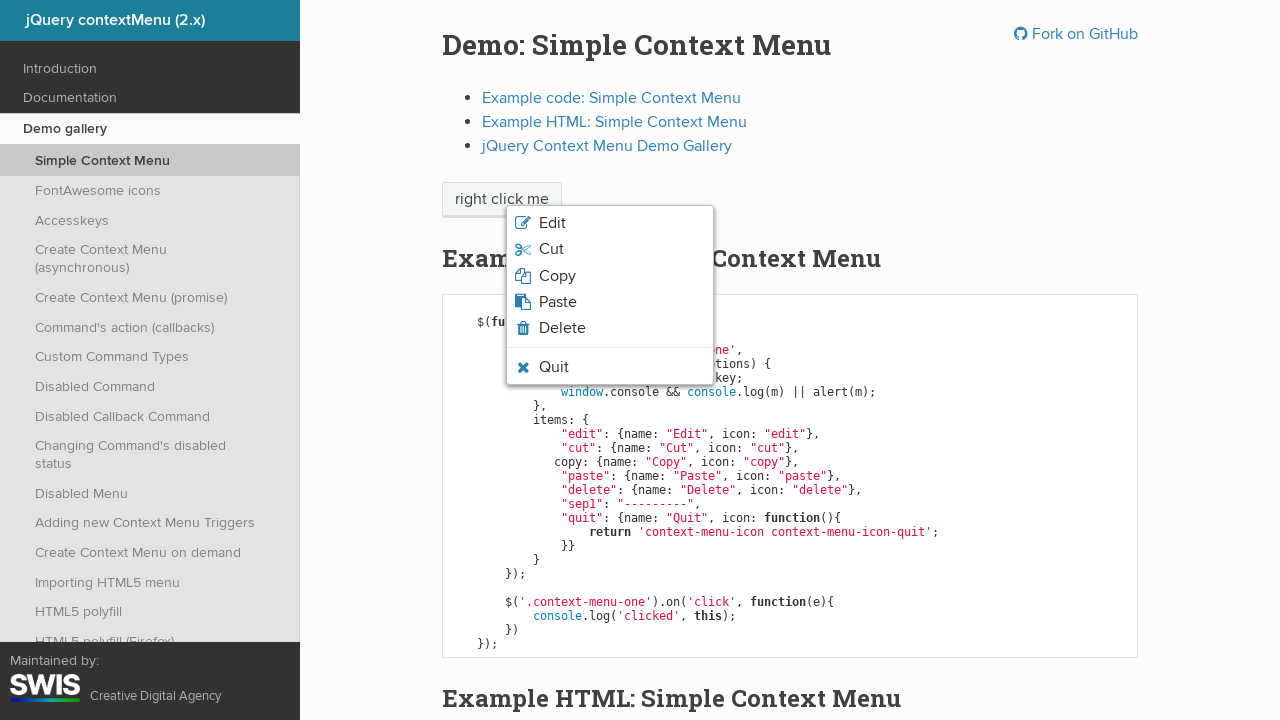

Clicked copy option from context menu at (610, 276) on .context-menu-icon-copy
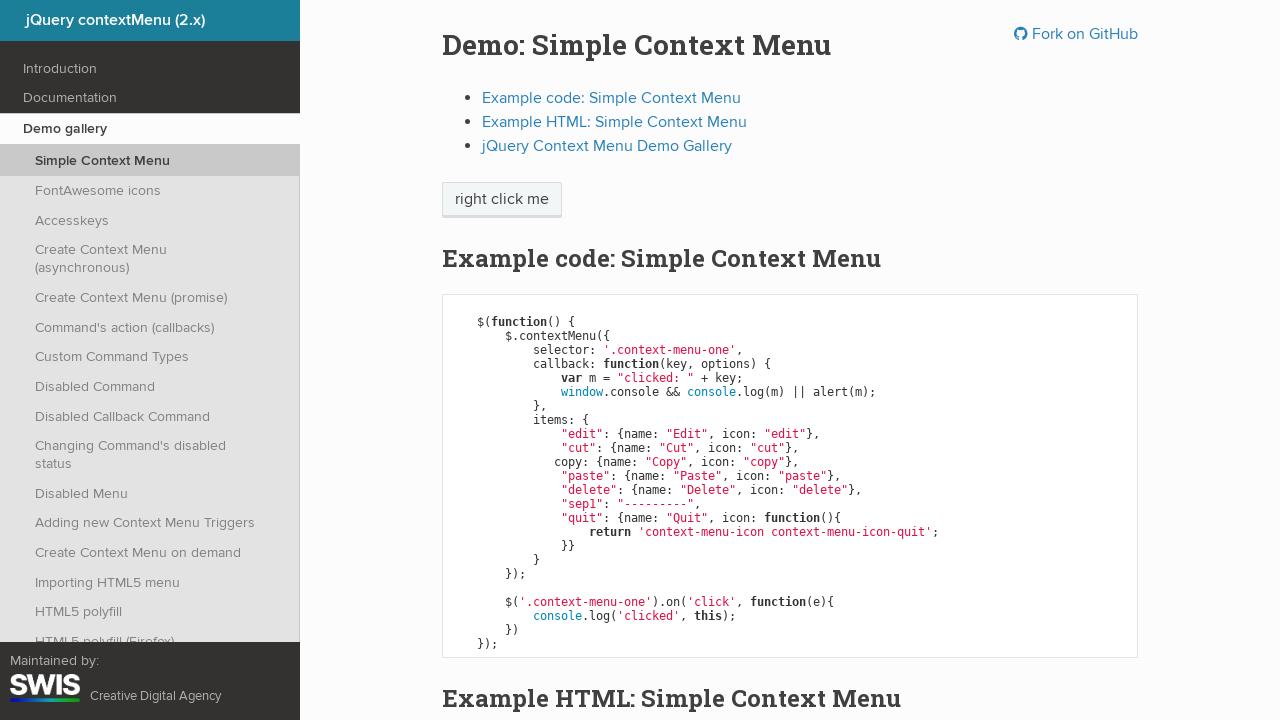

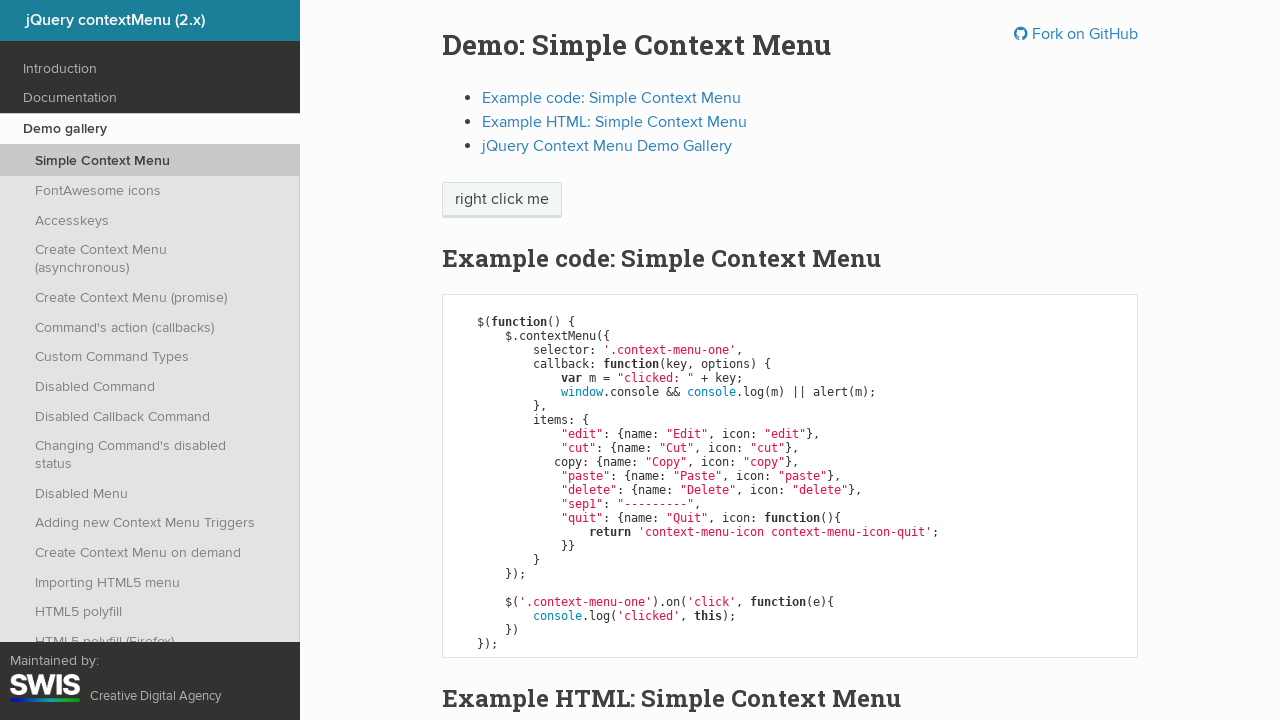